Tests JavaScript prompt alert functionality by triggering a prompt, entering text, and dismissing it

Starting URL: https://the-internet.herokuapp.com/javascript_alerts

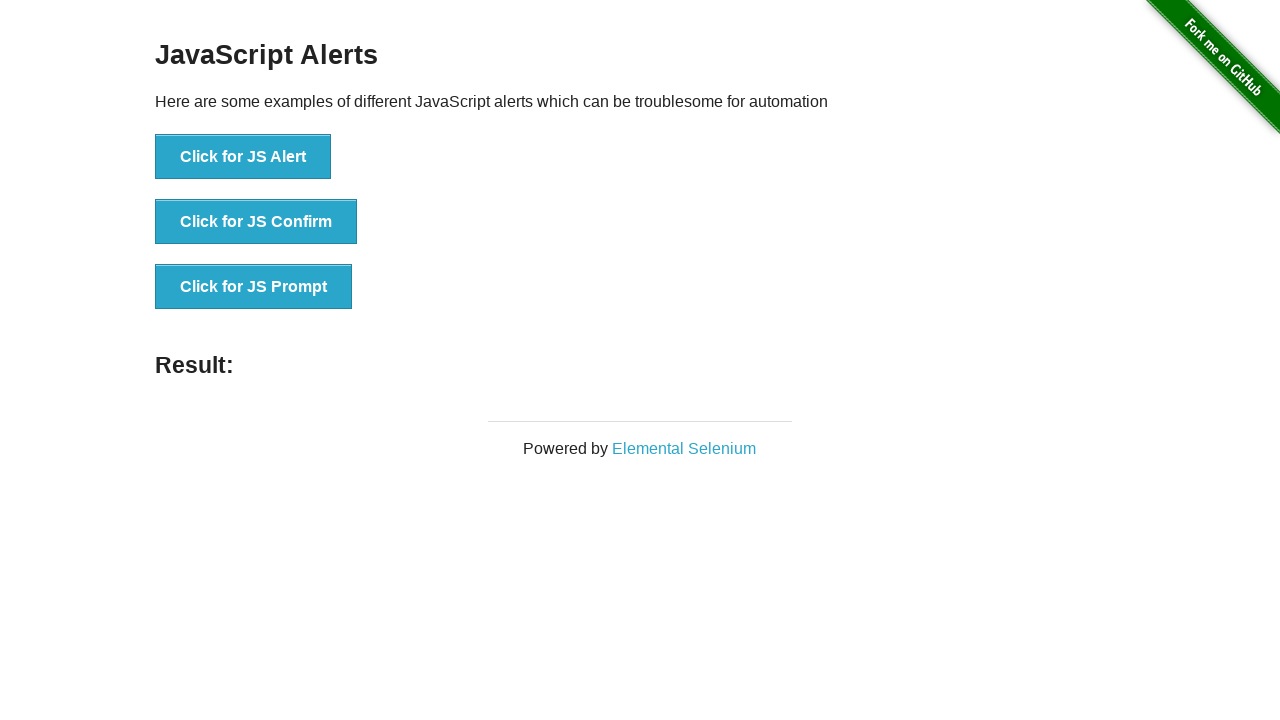

Clicked button to open JavaScript prompt alert at (254, 287) on button[onclick='jsPrompt()']
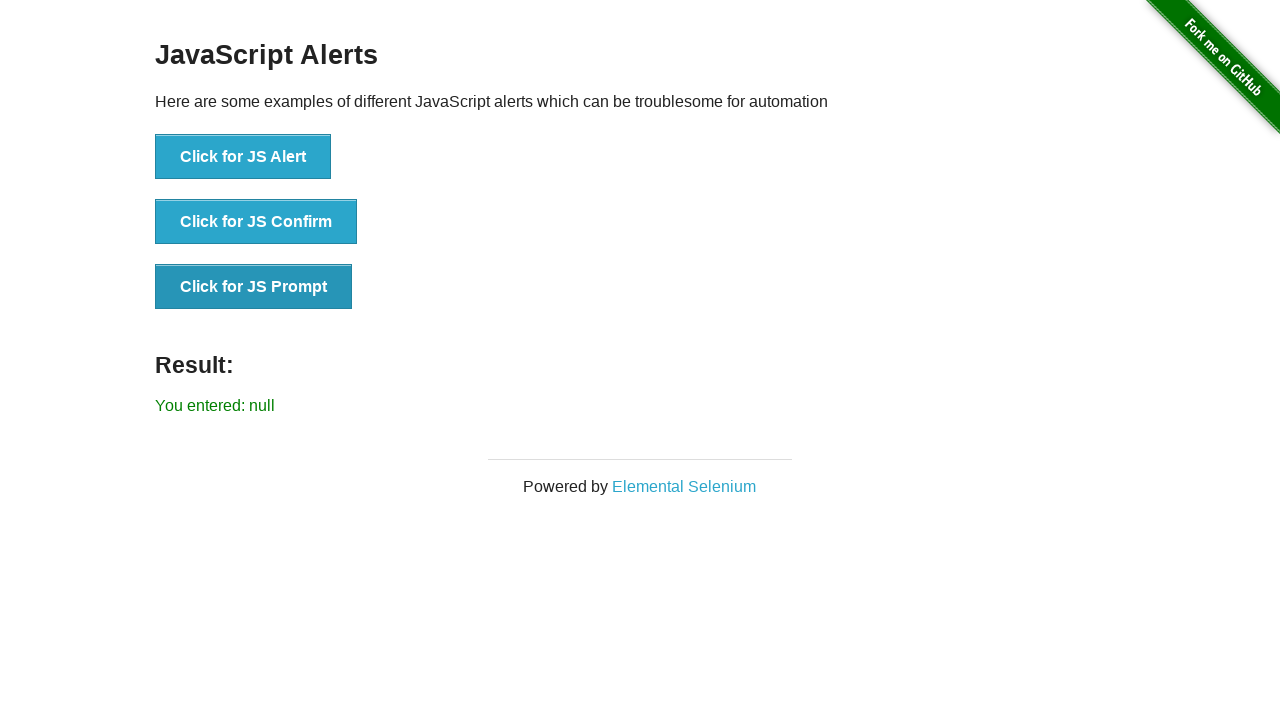

Set up dialog handler to dismiss prompts
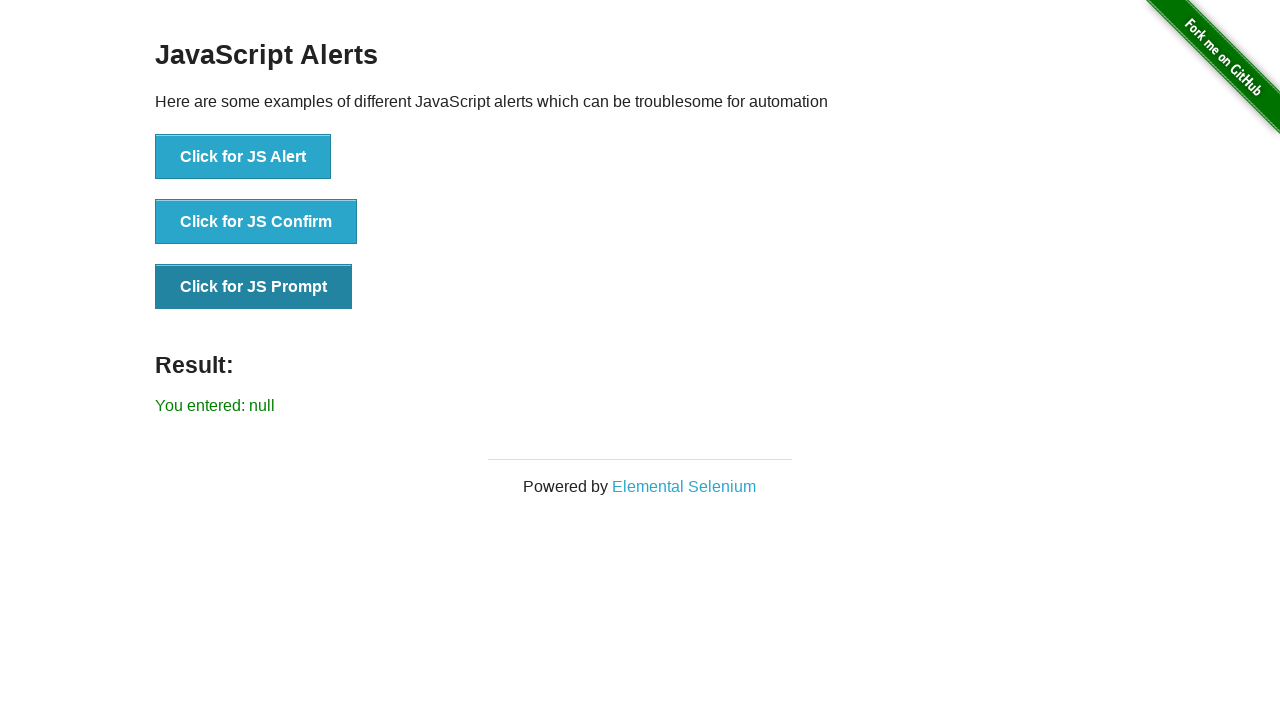

Evaluated JavaScript prompt and dismissed it
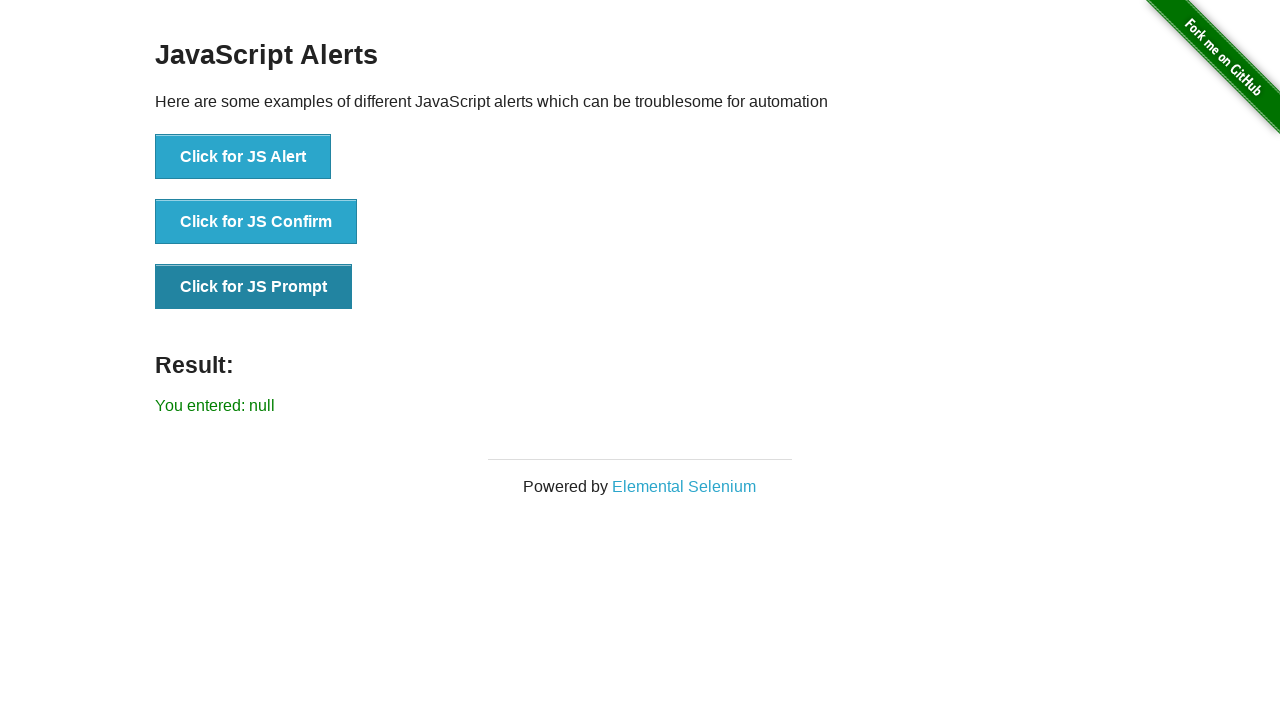

Set up dialog handler to accept prompt with 'welcome' text
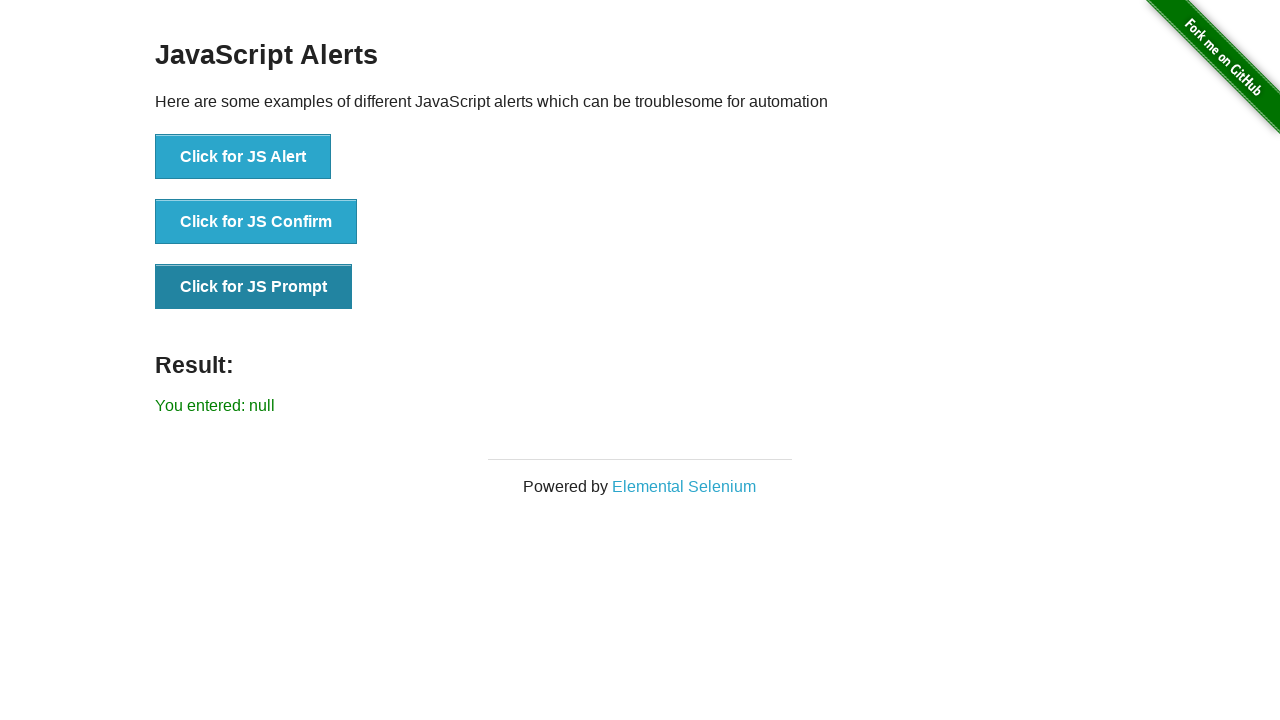

Clicked button to open prompt alert and accepted it with text at (254, 287) on button[onclick='jsPrompt()']
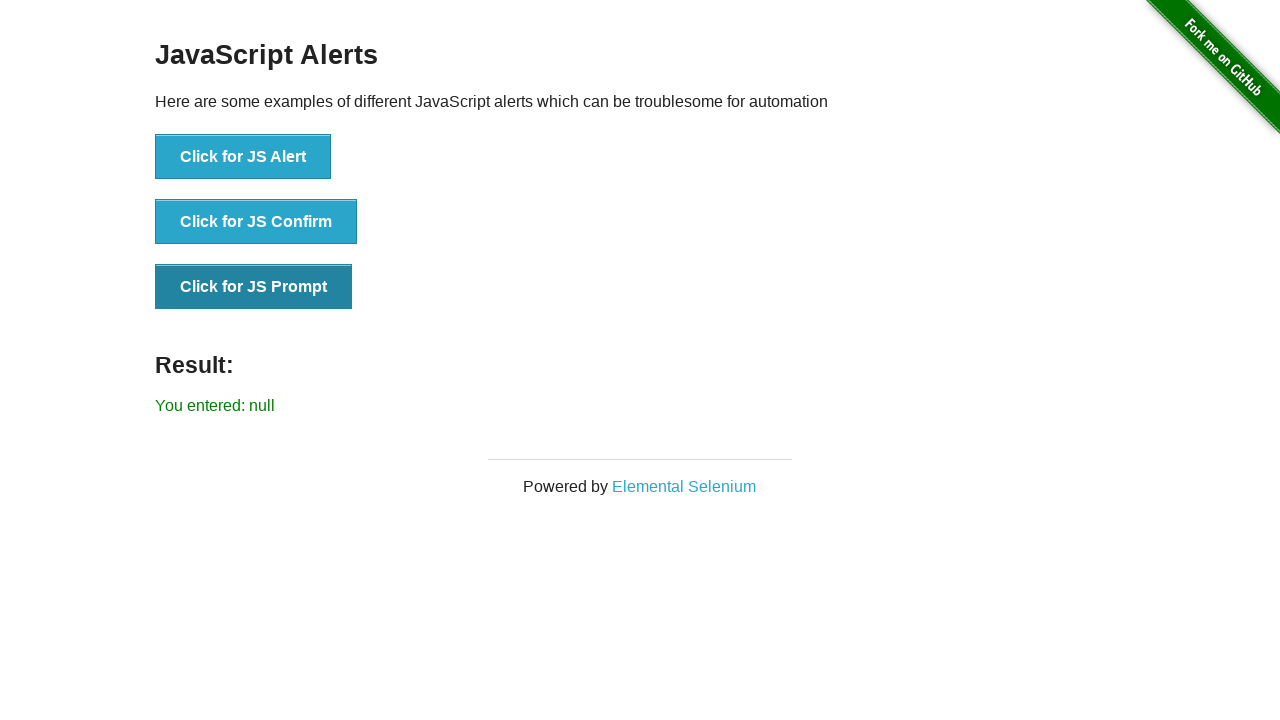

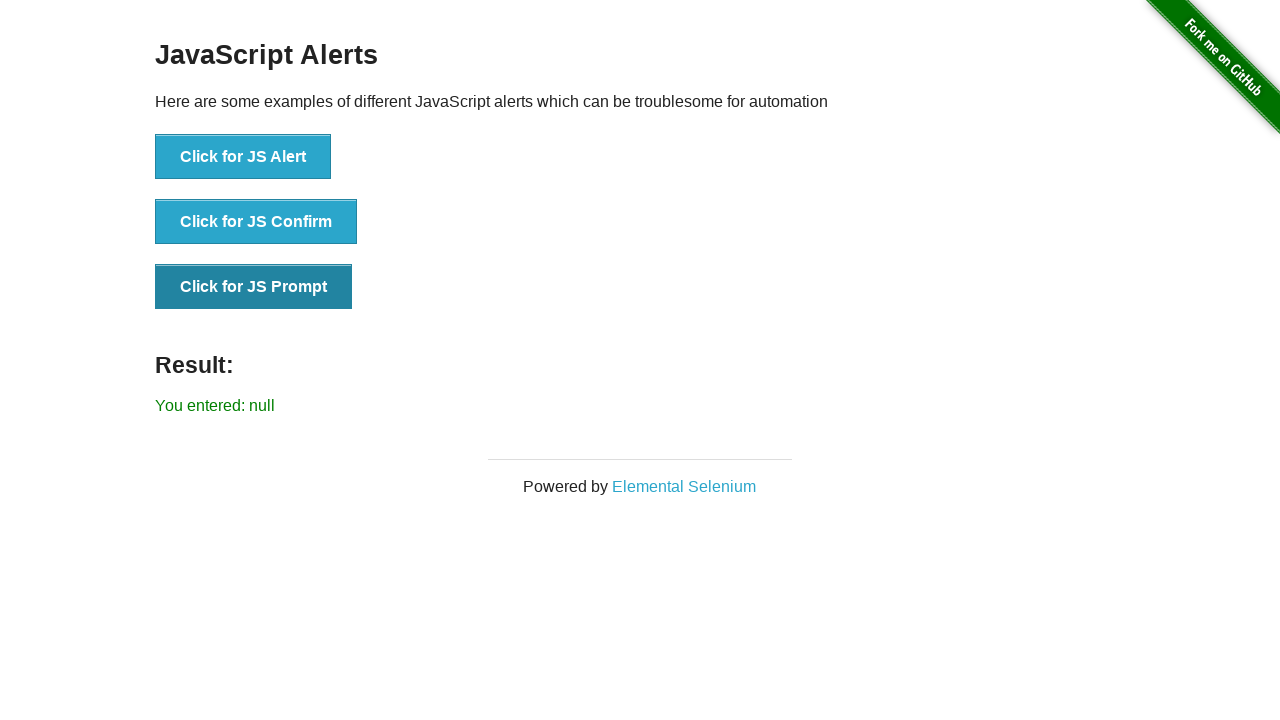